Tests clicking a prompt button that triggers a JavaScript prompt dialog, entering text, accepting it, and verifying the entered text is displayed

Starting URL: https://demoqa.com/alerts

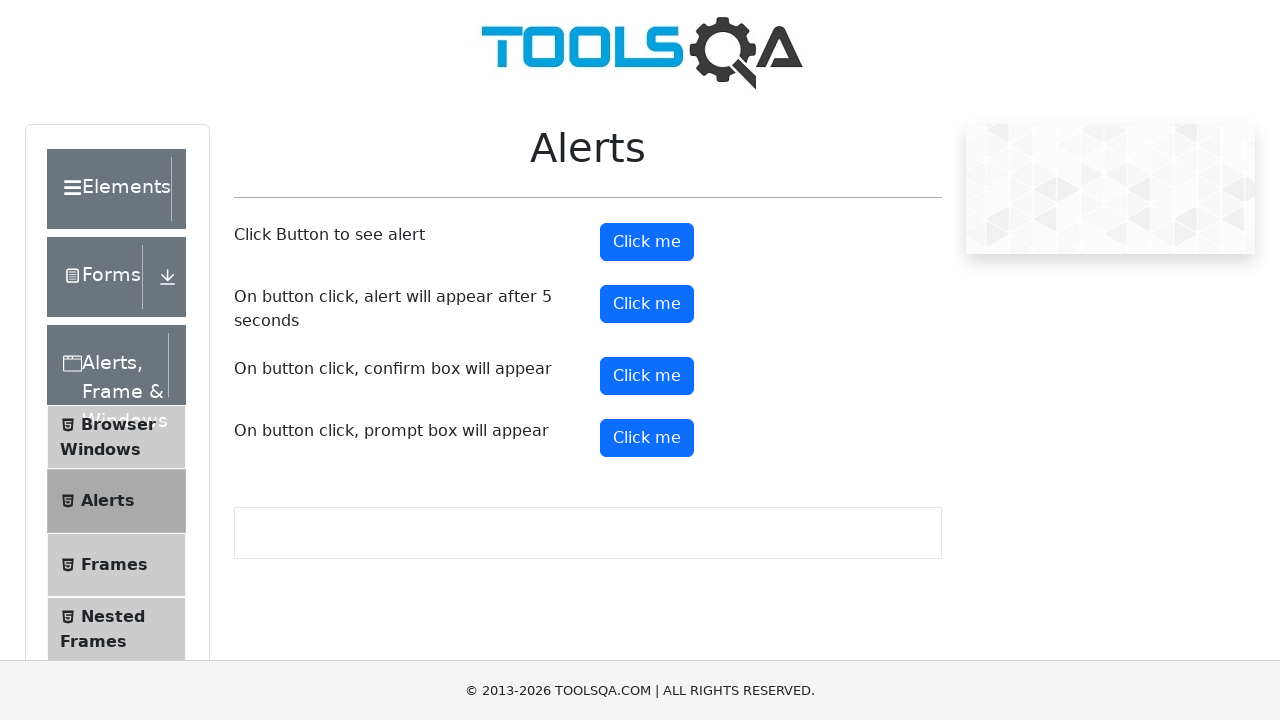

Set up dialog handler for prompt
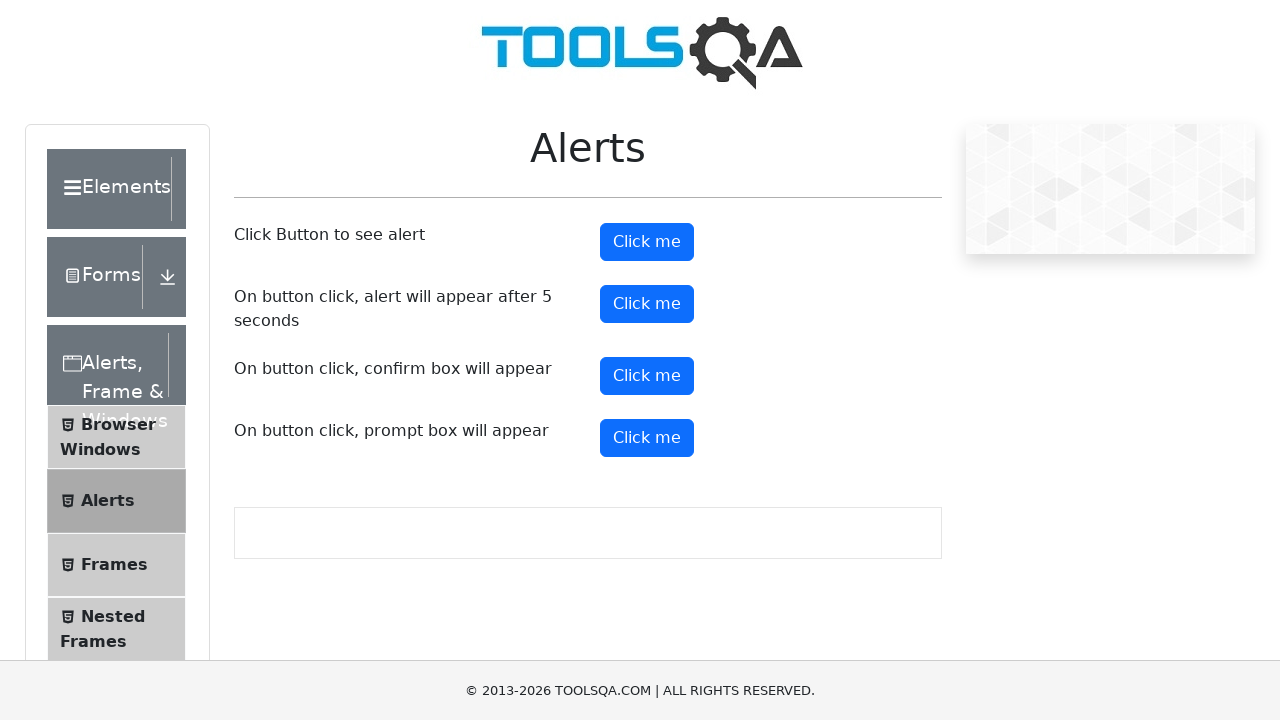

Clicked prompt button to trigger JavaScript prompt dialog at (647, 438) on button#promtButton
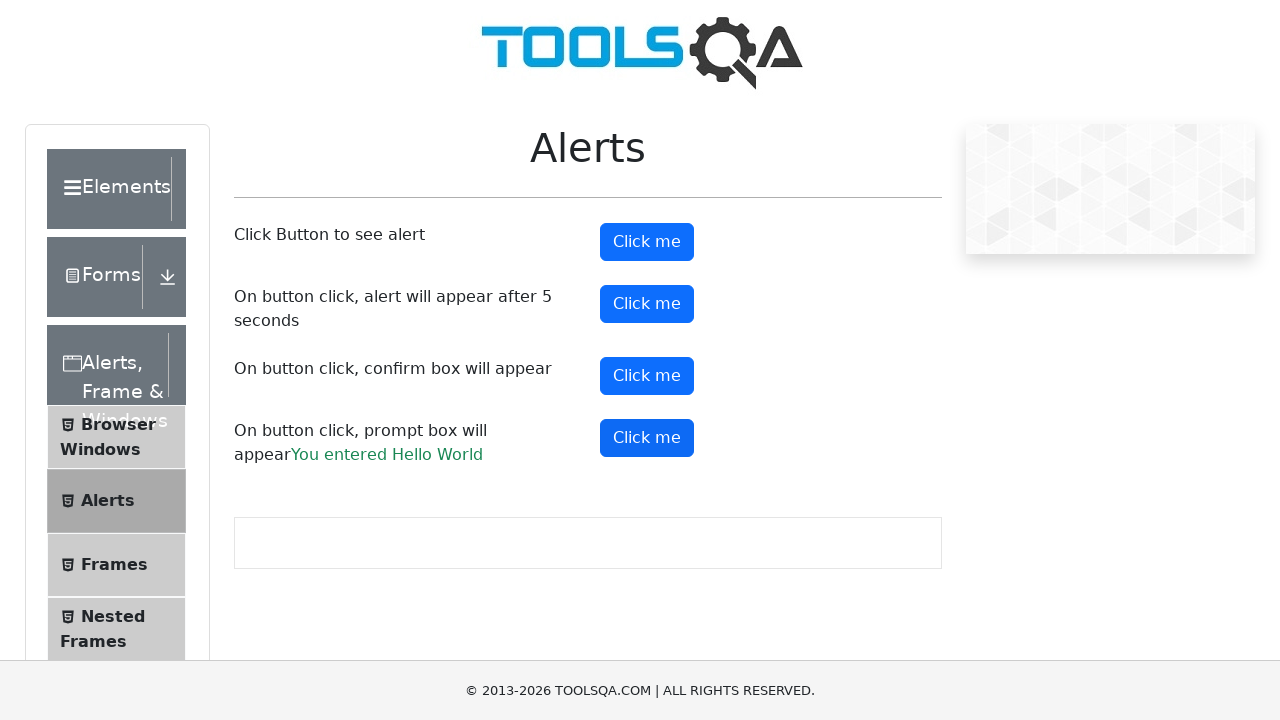

Verified entered text 'You entered Hello World' is displayed on page
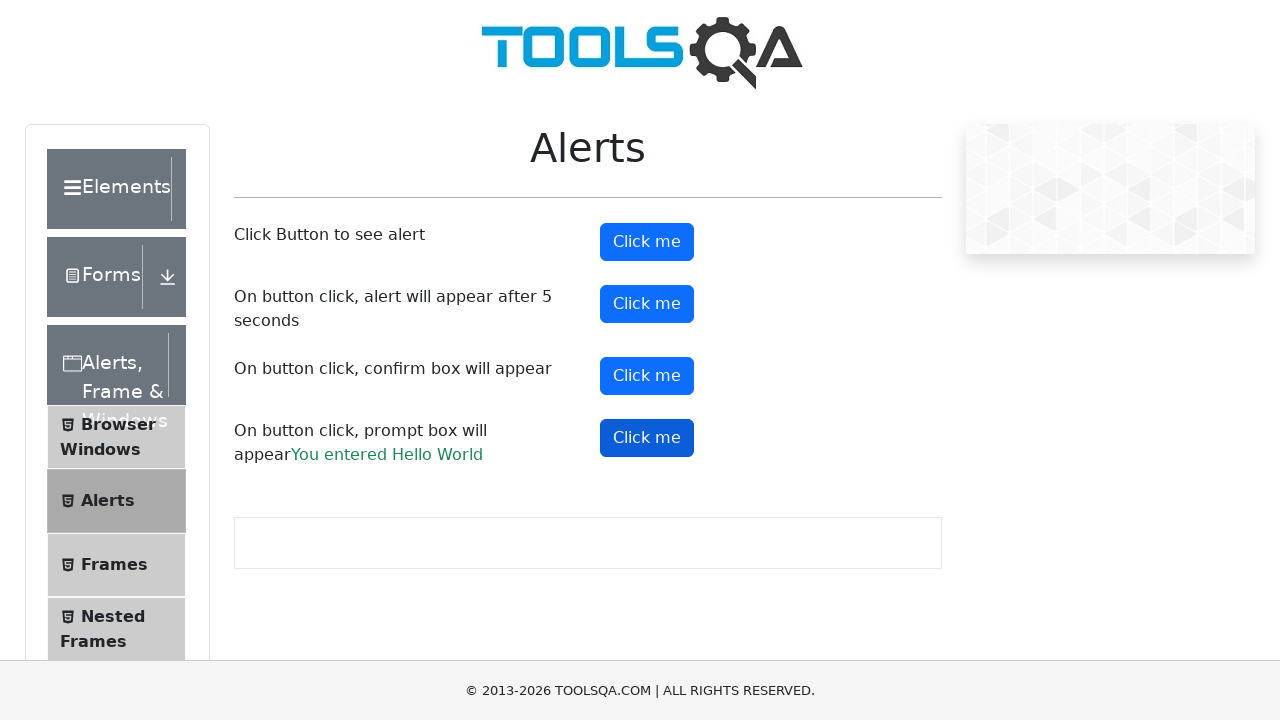

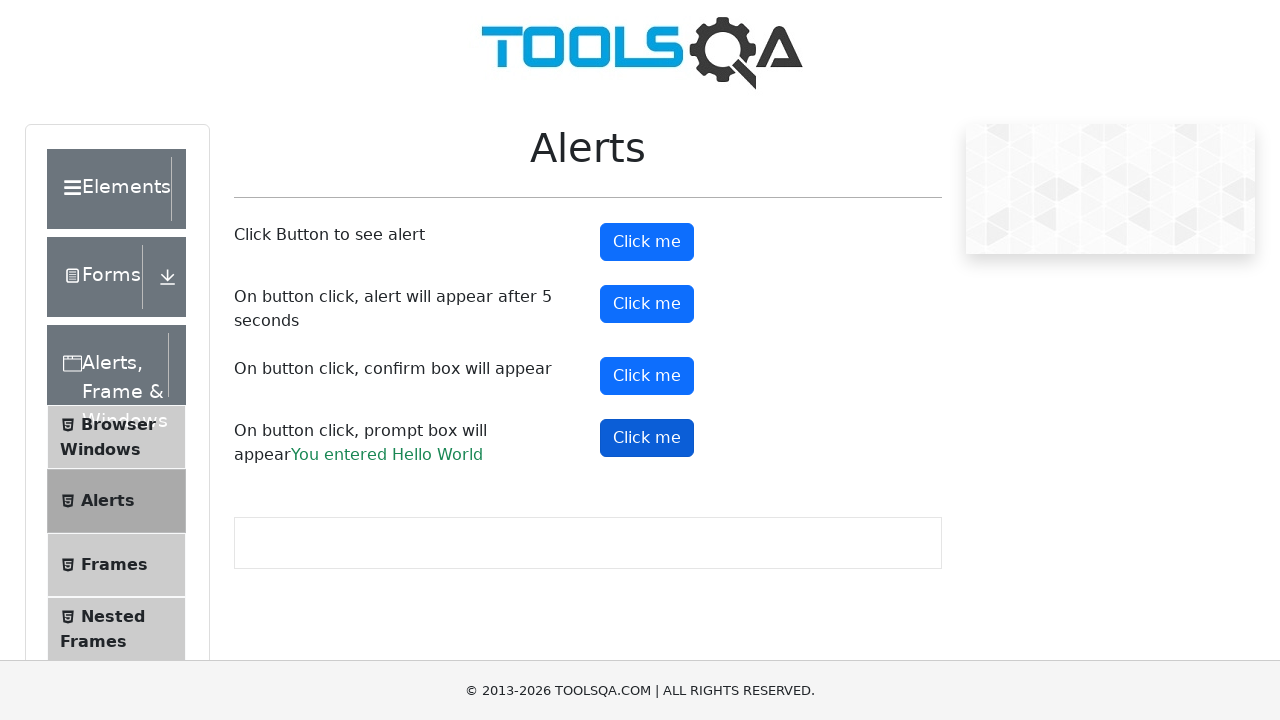